Tests element invisibility by clicking a button and waiting for an element to become invisible

Starting URL: https://www.leafground.com/waits.xhtml

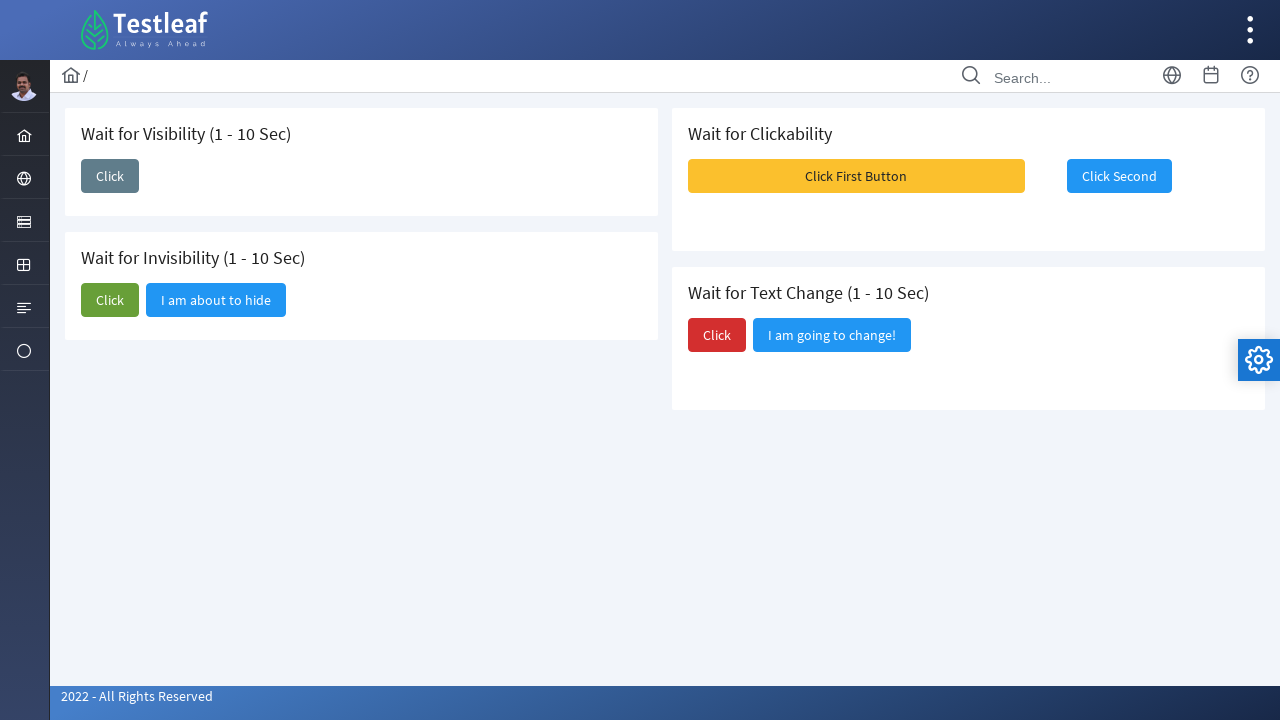

Clicked the button to trigger element hiding at (110, 300) on xpath=(//span[text()='Click'])[2]
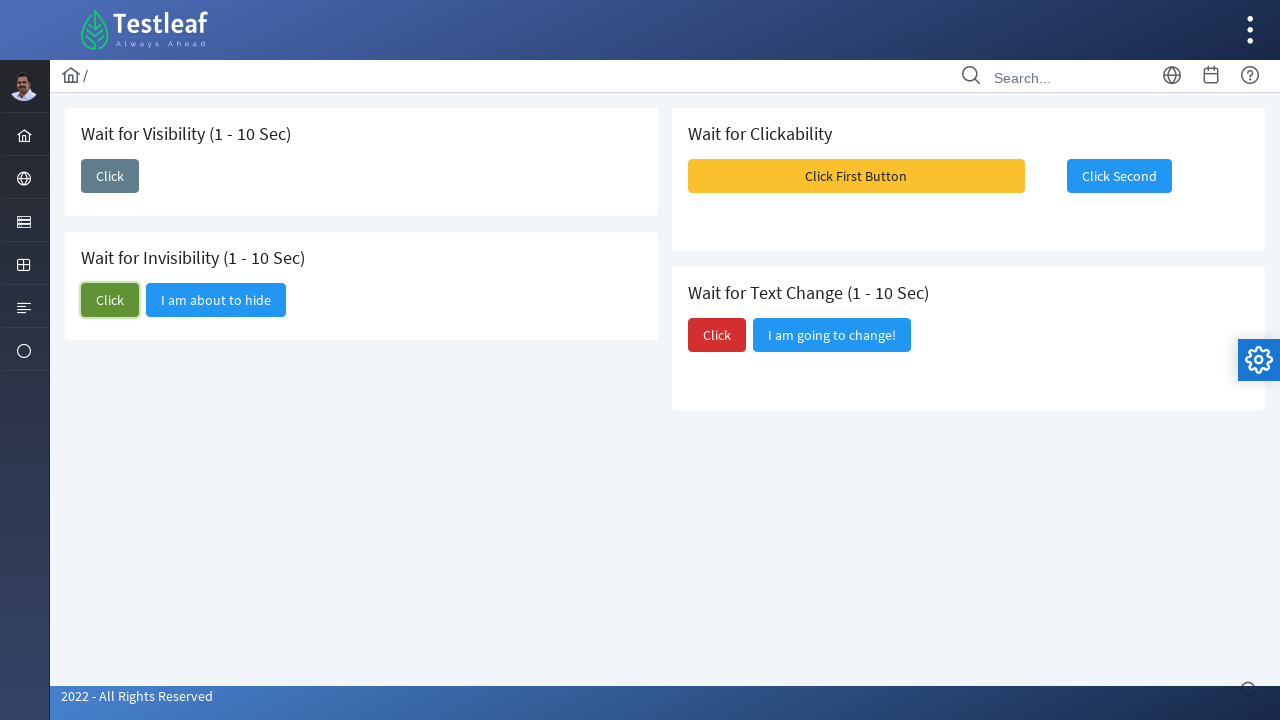

Element 'I am about to hide' became invisible
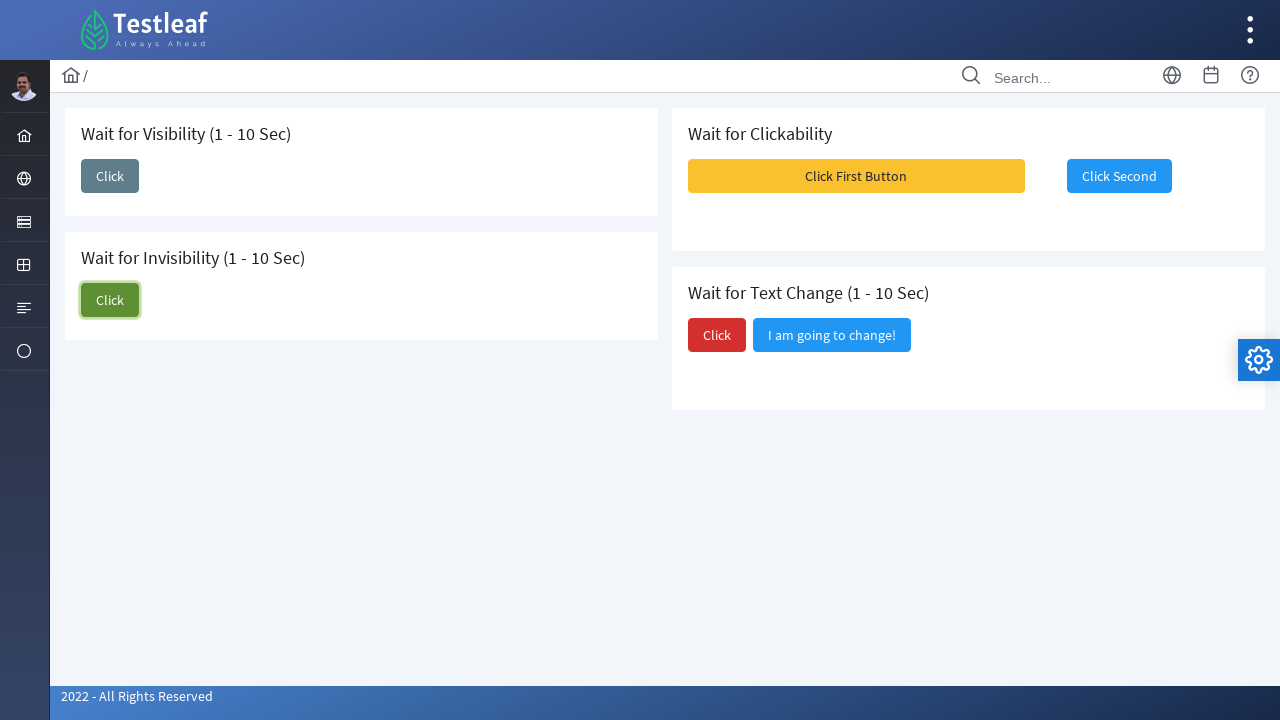

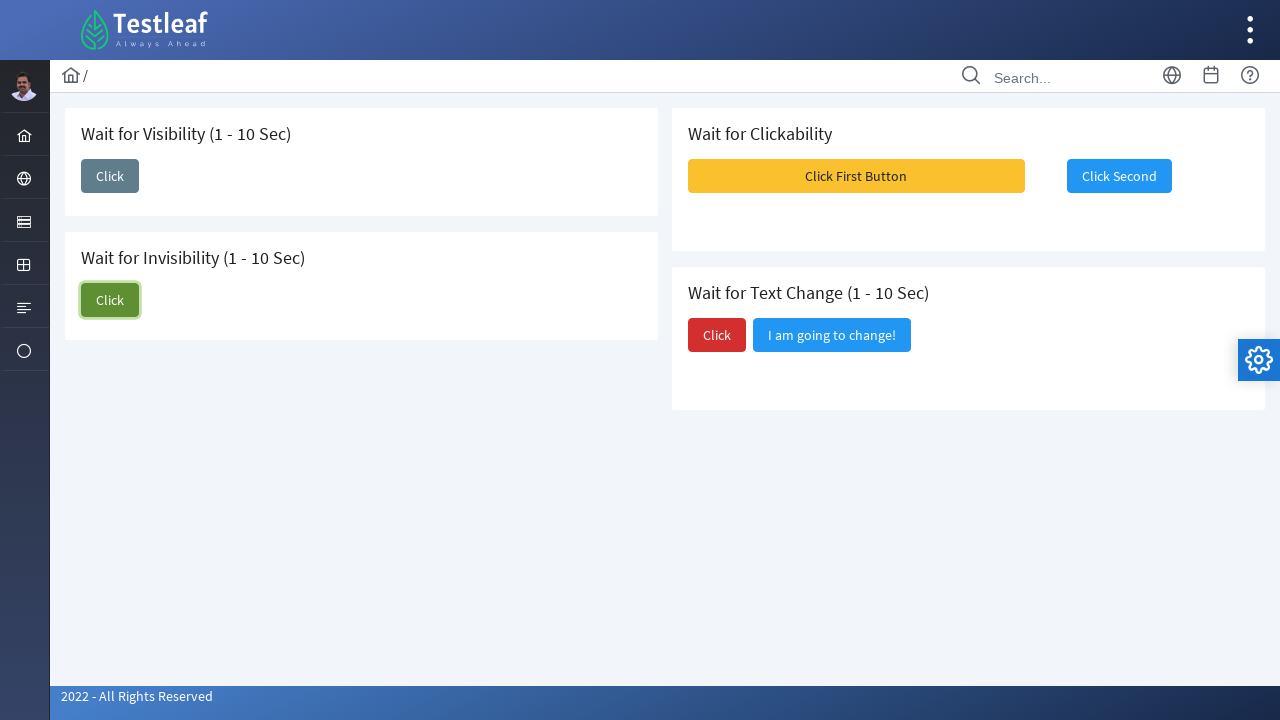